Tests jQuery UI autocomplete widget by switching to the demo iframe and entering a character in the input field to trigger autocomplete suggestions

Starting URL: http://jqueryui.com/autocomplete/

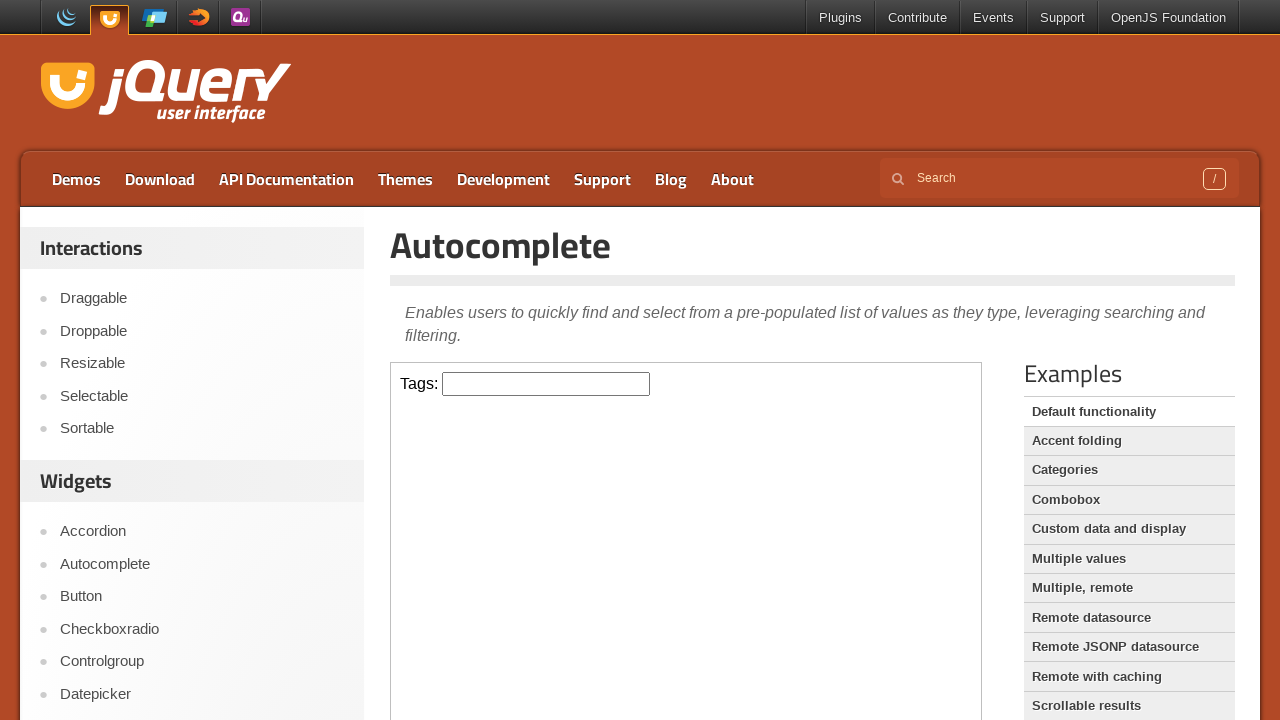

Located the demo iframe
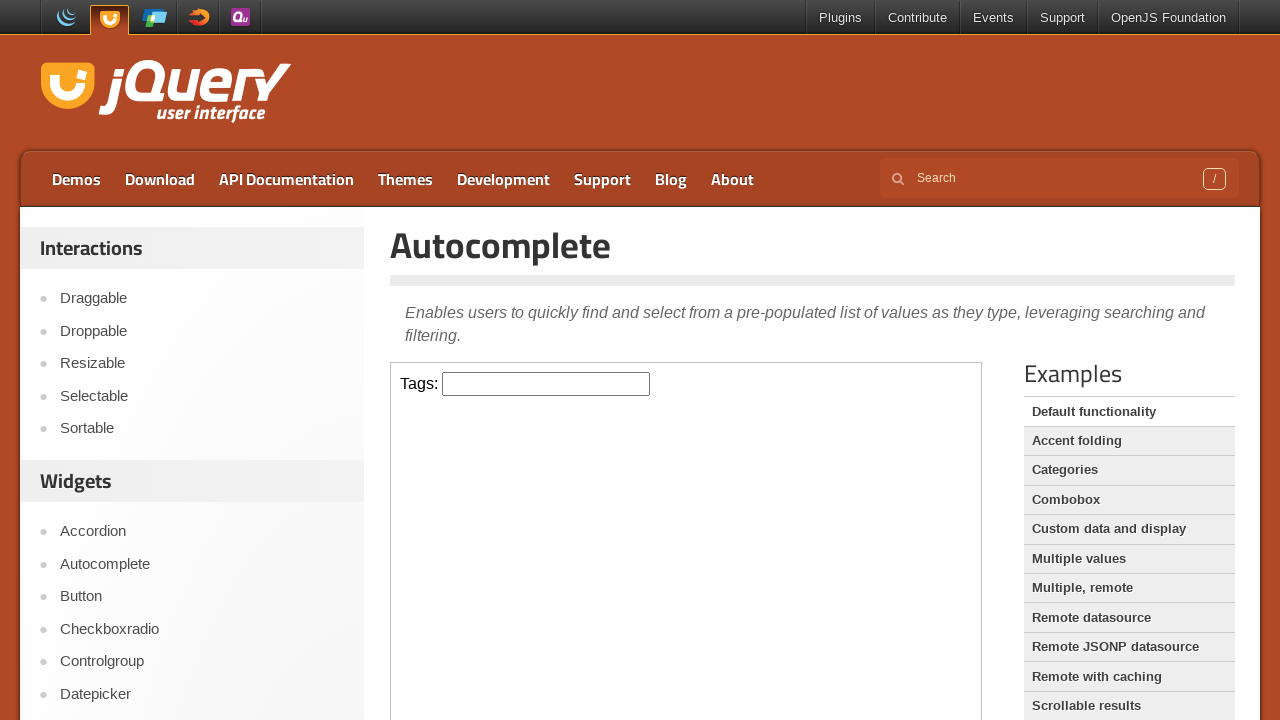

Autocomplete input field is ready
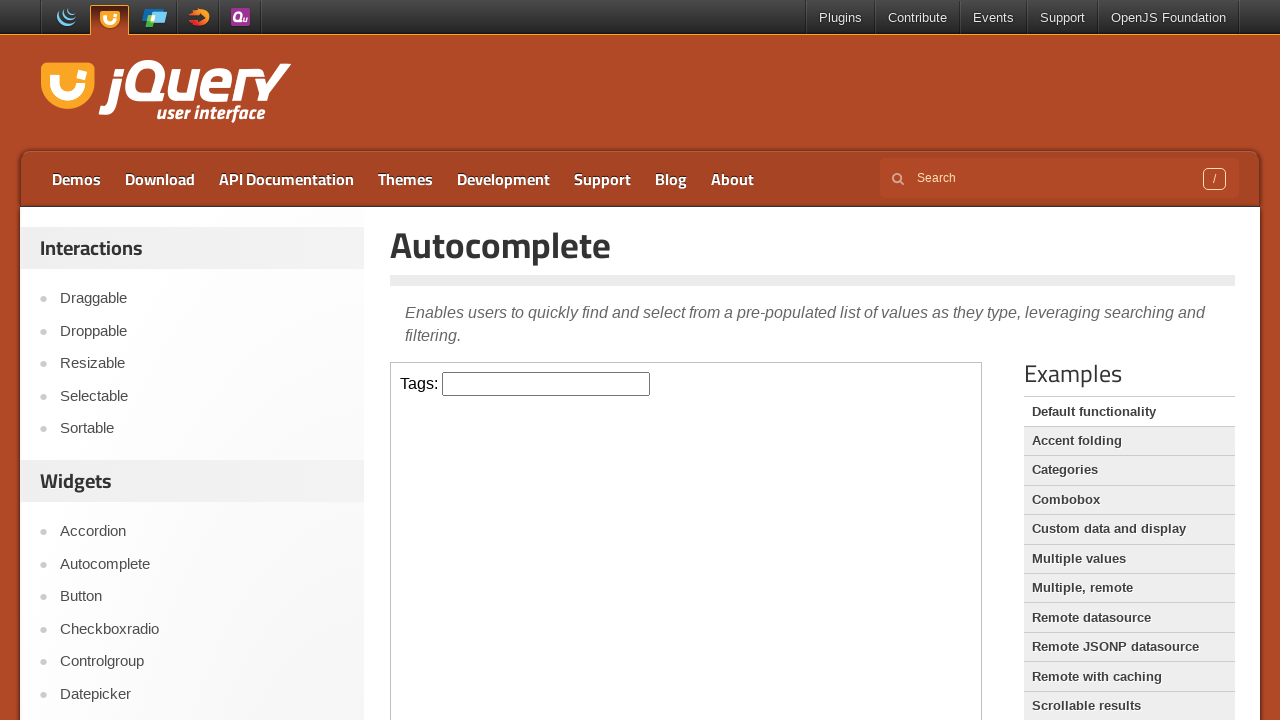

Entered character 'E' in autocomplete input to trigger suggestions on .demo-frame >> internal:control=enter-frame >> #tags
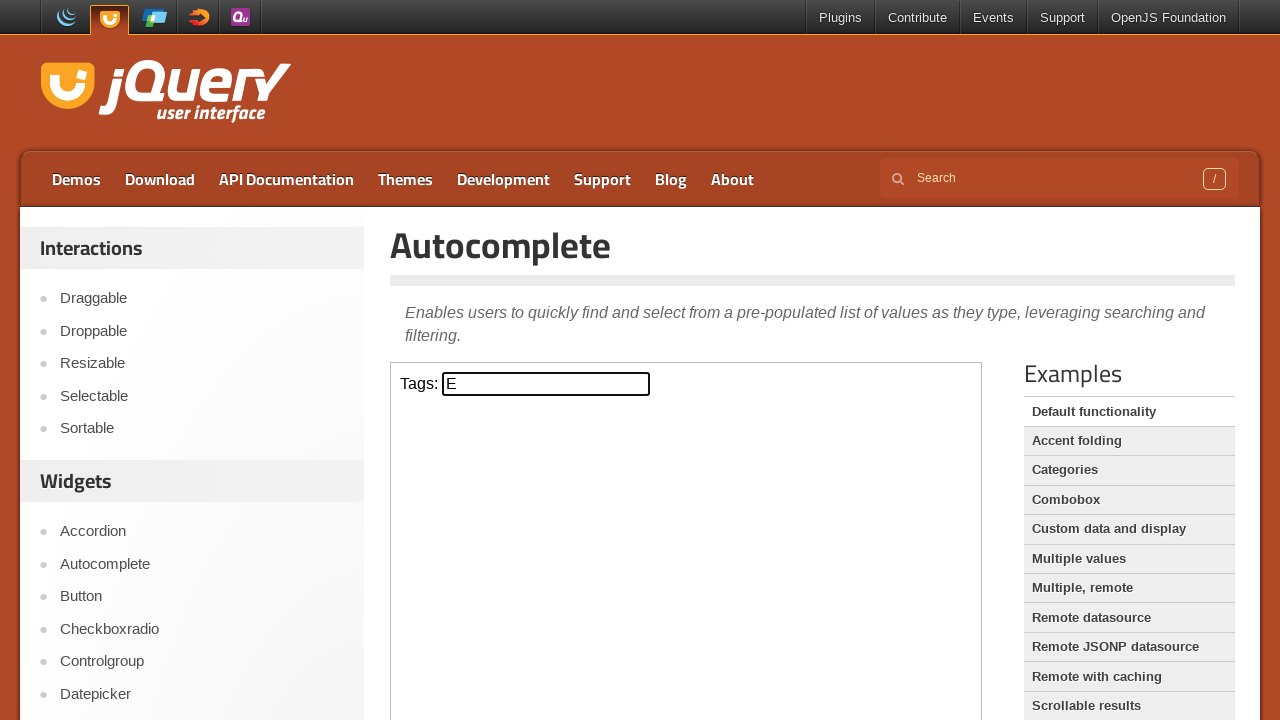

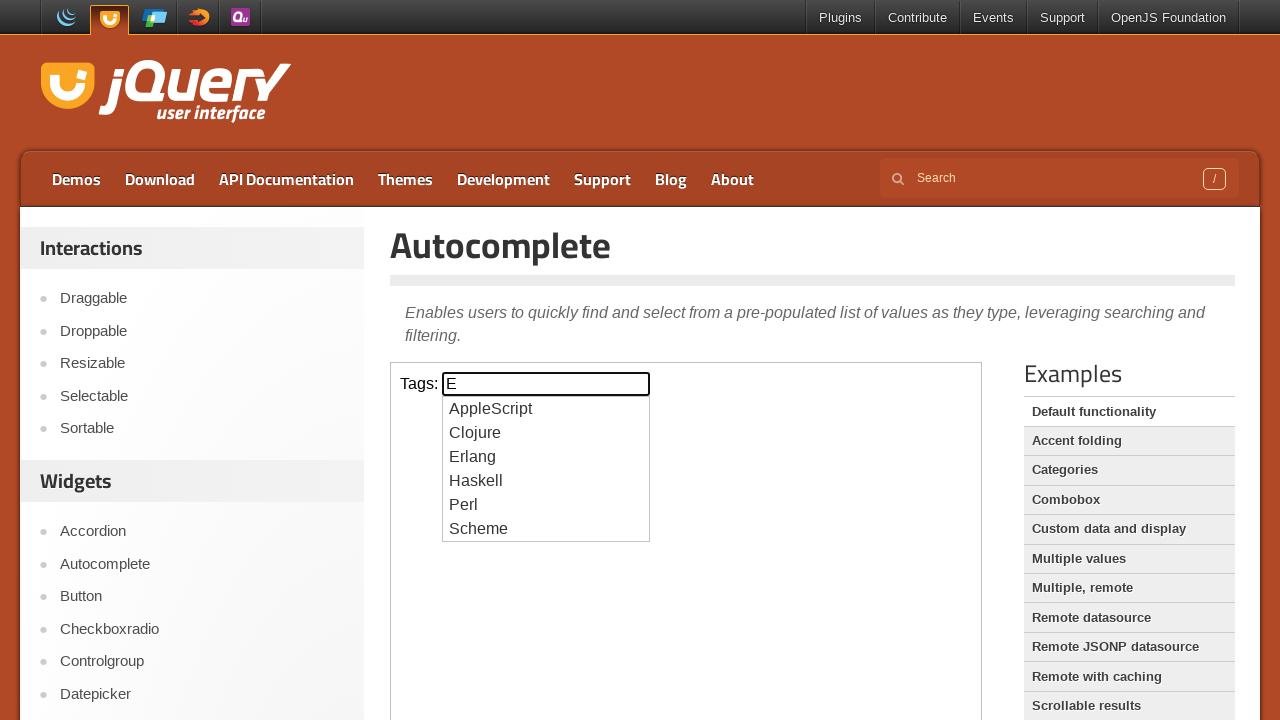